Tests that entering an empty string removes the todo item

Starting URL: https://demo.playwright.dev/todomvc

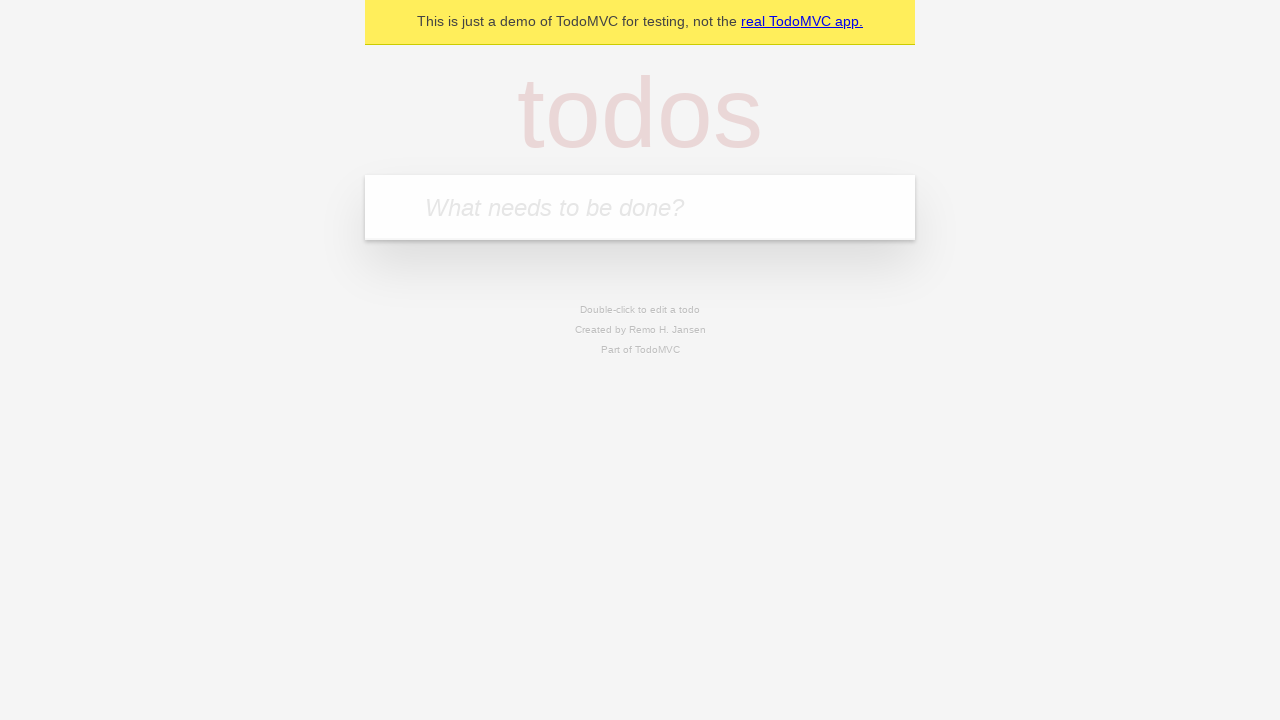

Filled todo input with 'buy some cheese' on internal:attr=[placeholder="What needs to be done?"i]
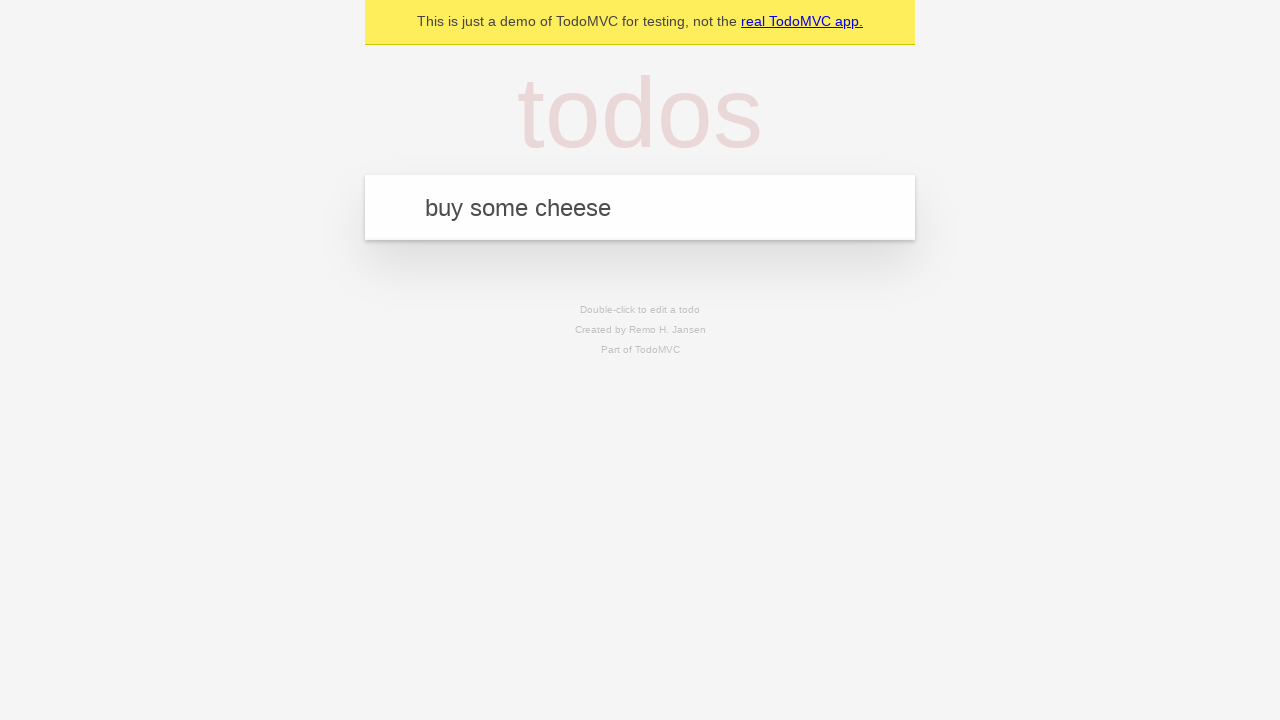

Pressed Enter to create todo 'buy some cheese' on internal:attr=[placeholder="What needs to be done?"i]
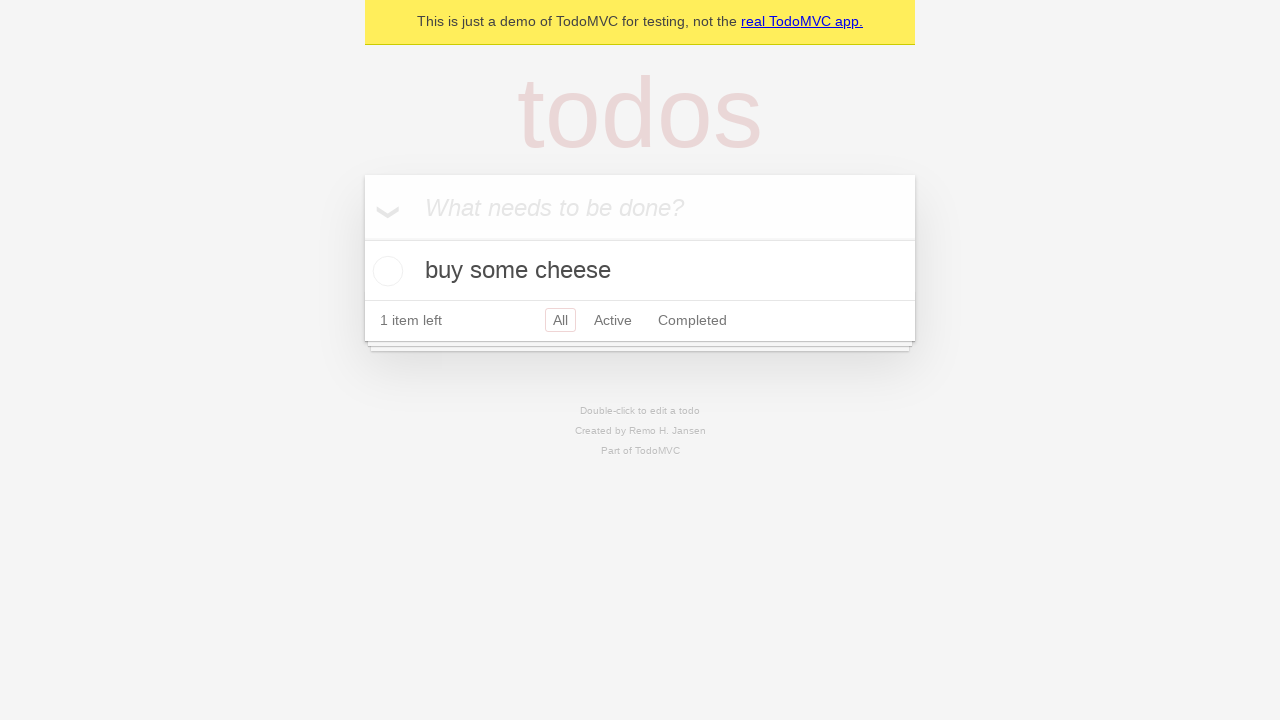

Filled todo input with 'feed the cat' on internal:attr=[placeholder="What needs to be done?"i]
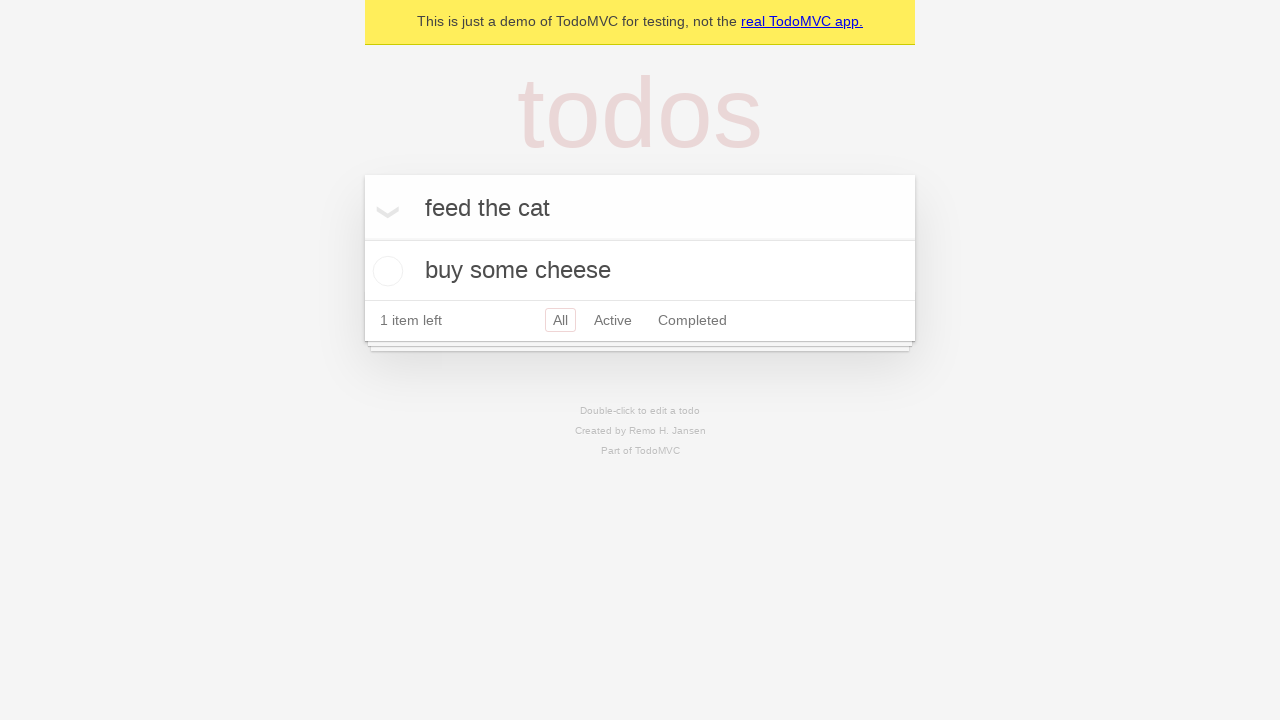

Pressed Enter to create todo 'feed the cat' on internal:attr=[placeholder="What needs to be done?"i]
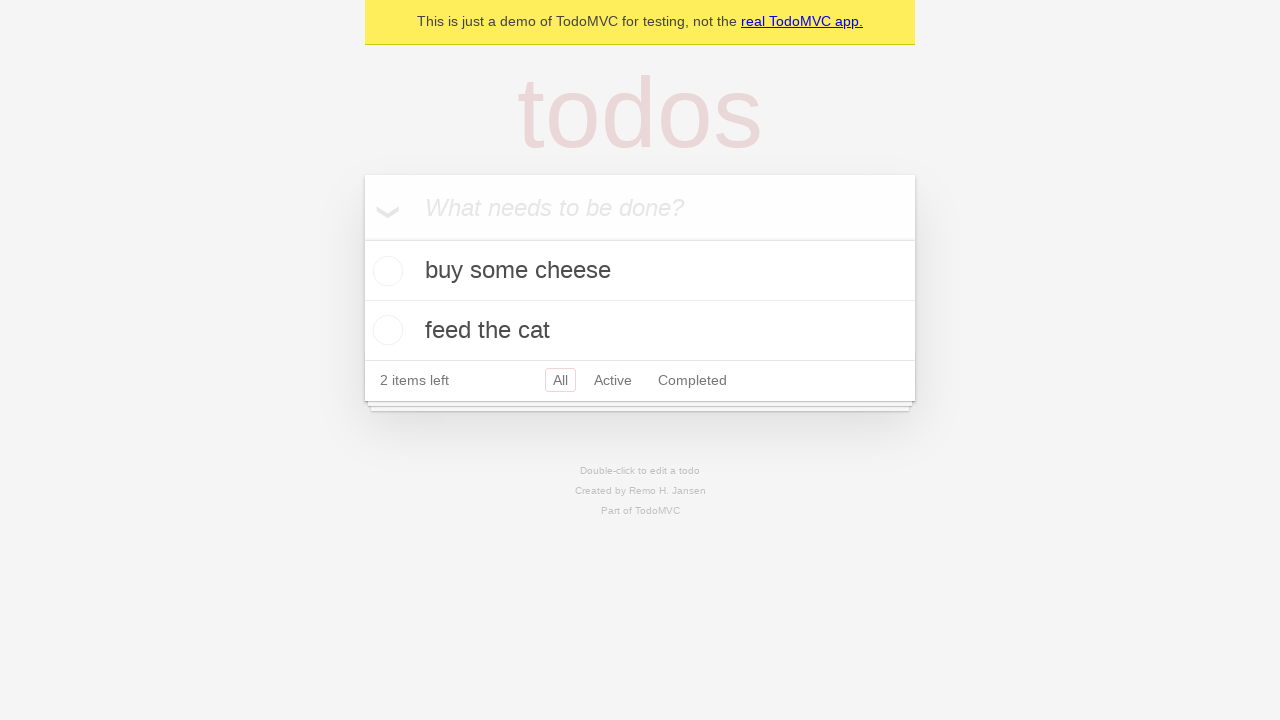

Filled todo input with 'book a doctors appointment' on internal:attr=[placeholder="What needs to be done?"i]
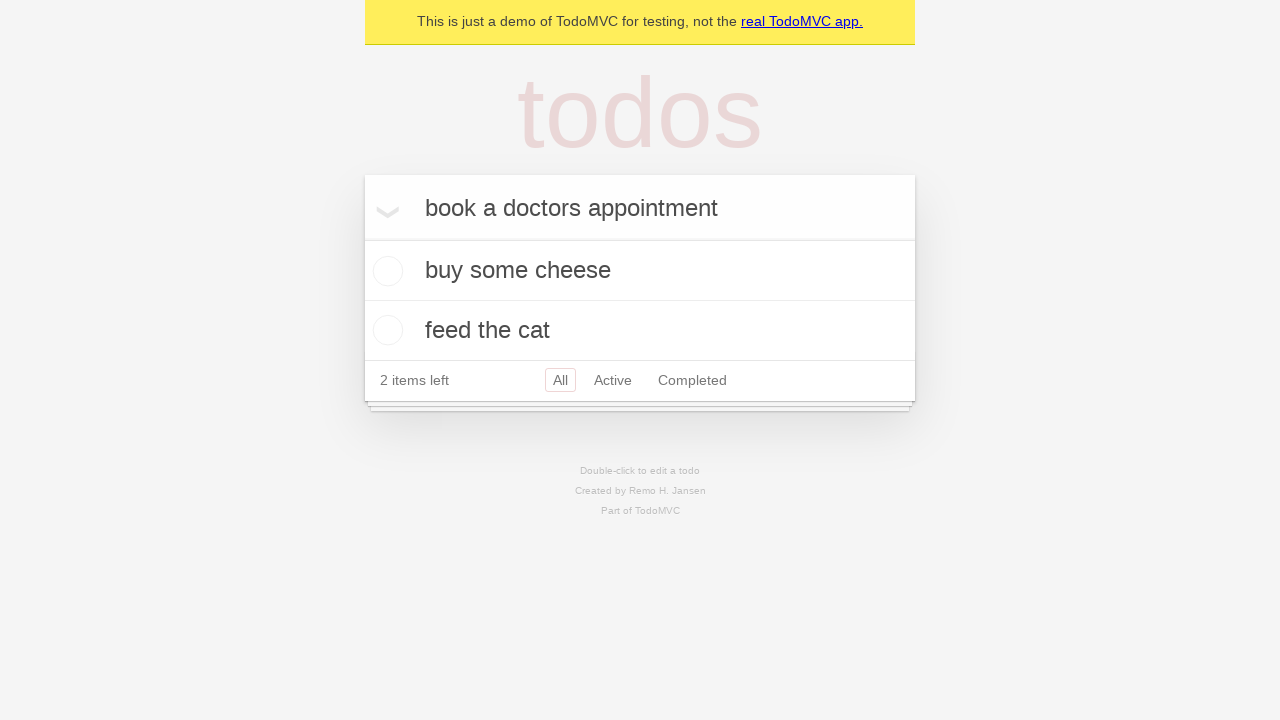

Pressed Enter to create todo 'book a doctors appointment' on internal:attr=[placeholder="What needs to be done?"i]
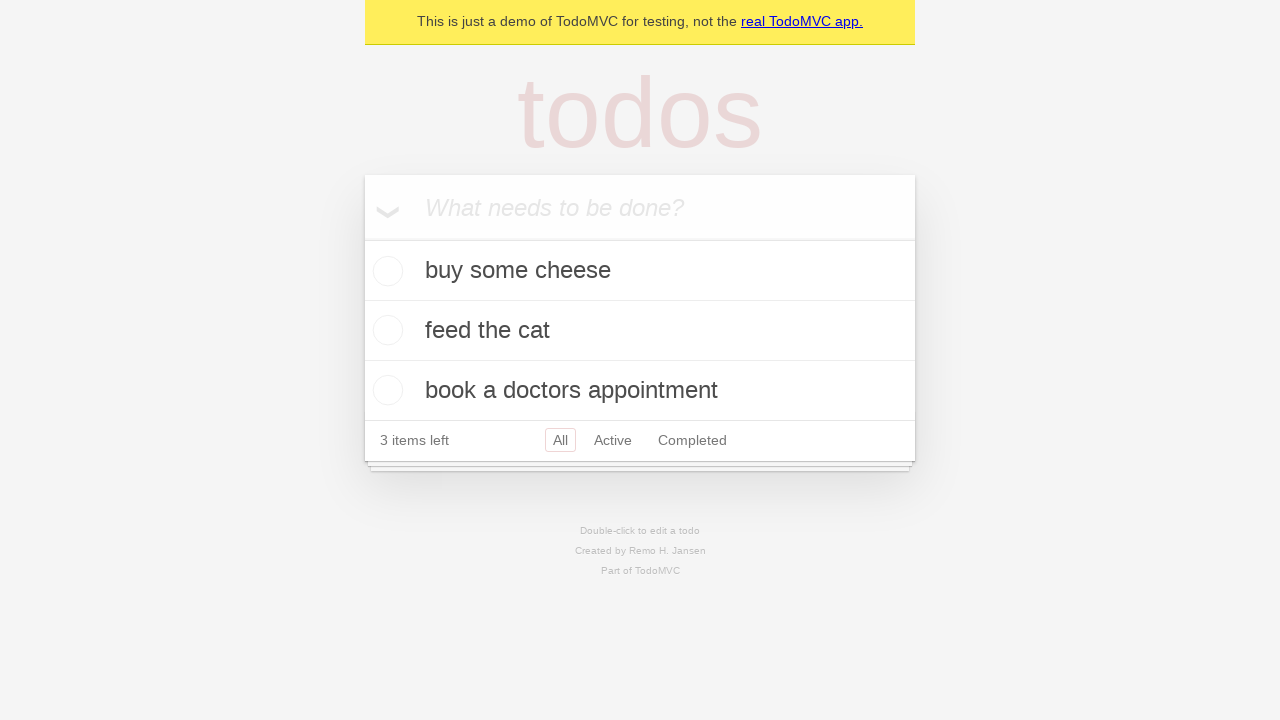

Double-clicked second todo item to enter edit mode at (640, 331) on internal:testid=[data-testid="todo-item"s] >> nth=1
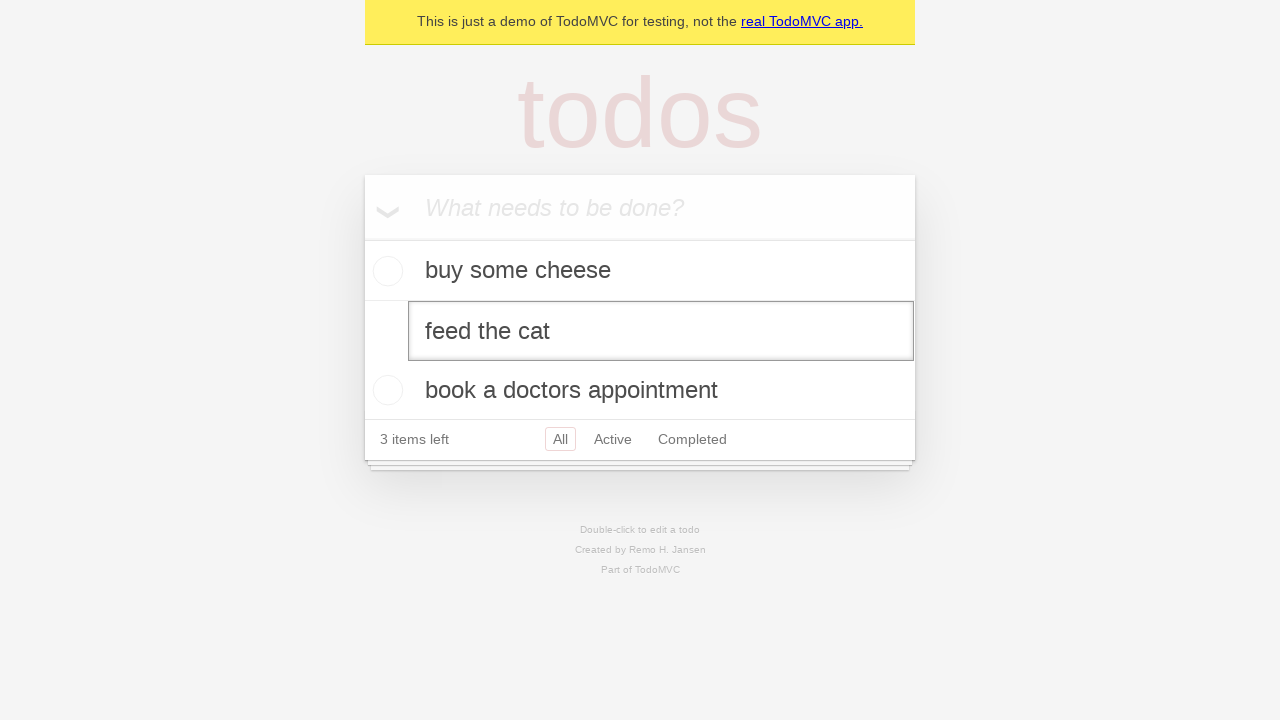

Cleared text from todo item edit field on internal:testid=[data-testid="todo-item"s] >> nth=1 >> internal:role=textbox[nam
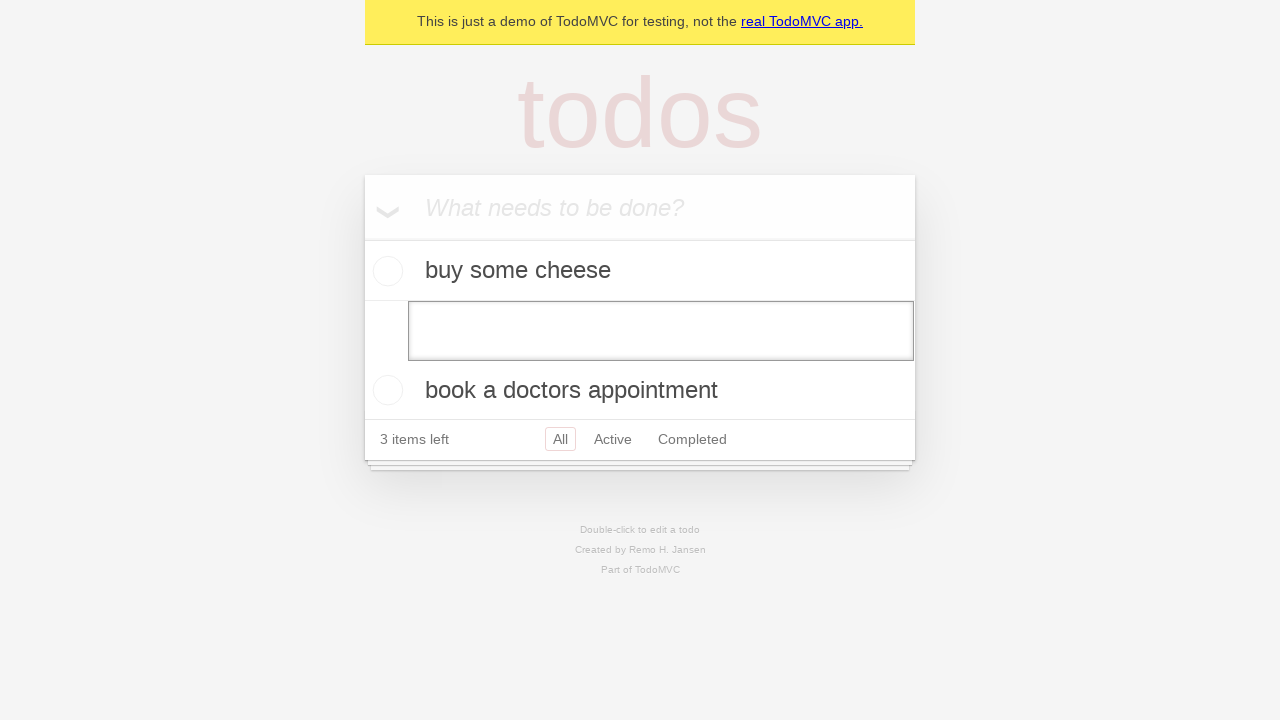

Pressed Enter with empty text to remove todo item on internal:testid=[data-testid="todo-item"s] >> nth=1 >> internal:role=textbox[nam
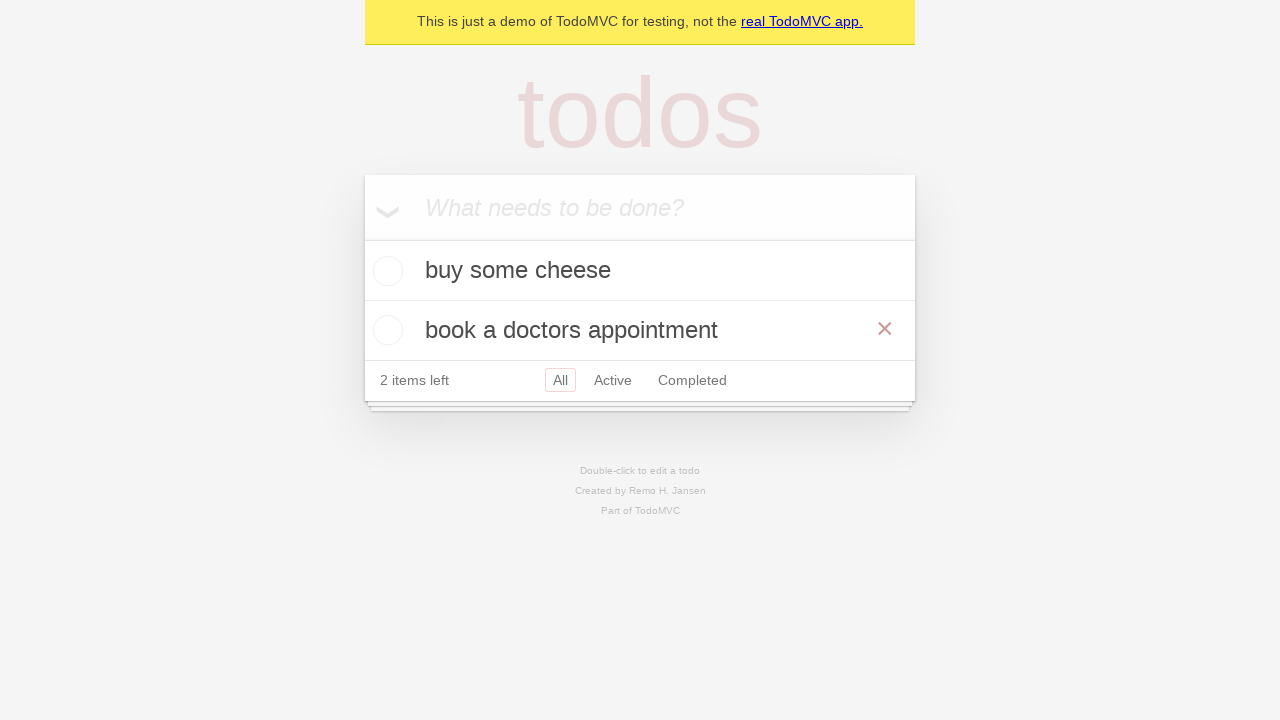

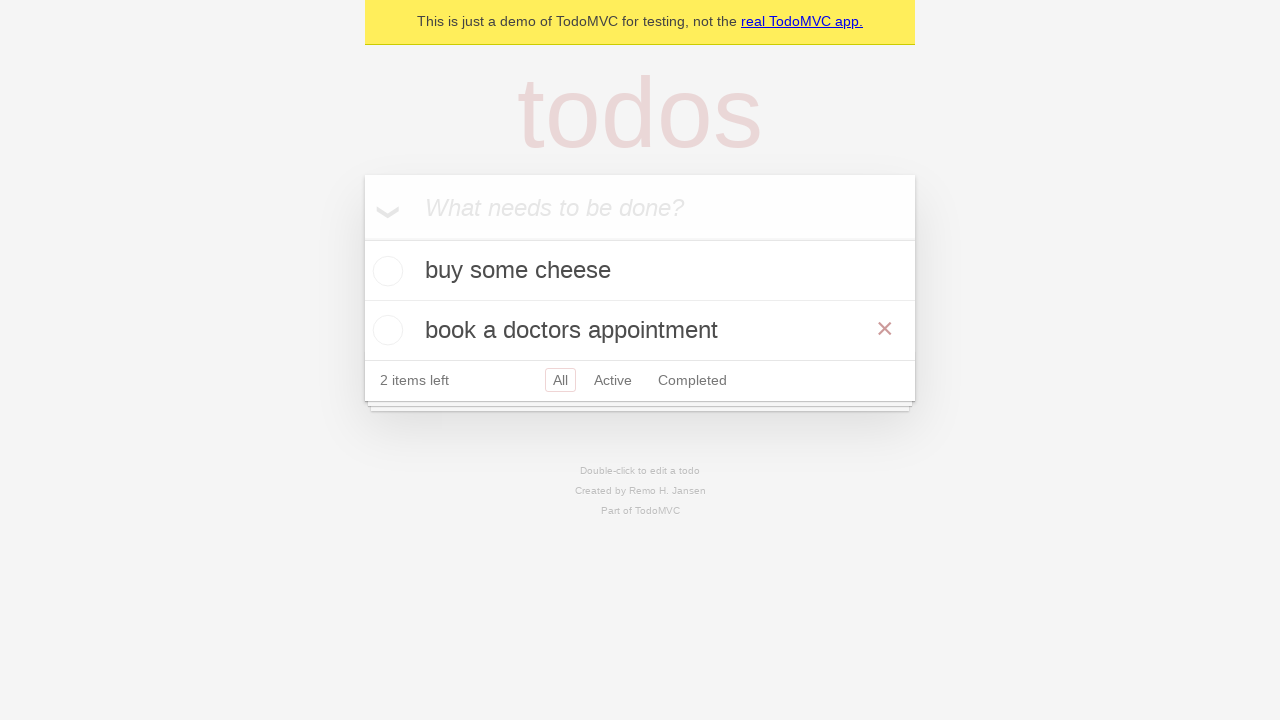